Tests dynamic content loading by clicking a start button and waiting for hidden content to become visible

Starting URL: https://the-internet.herokuapp.com/dynamic_loading/1

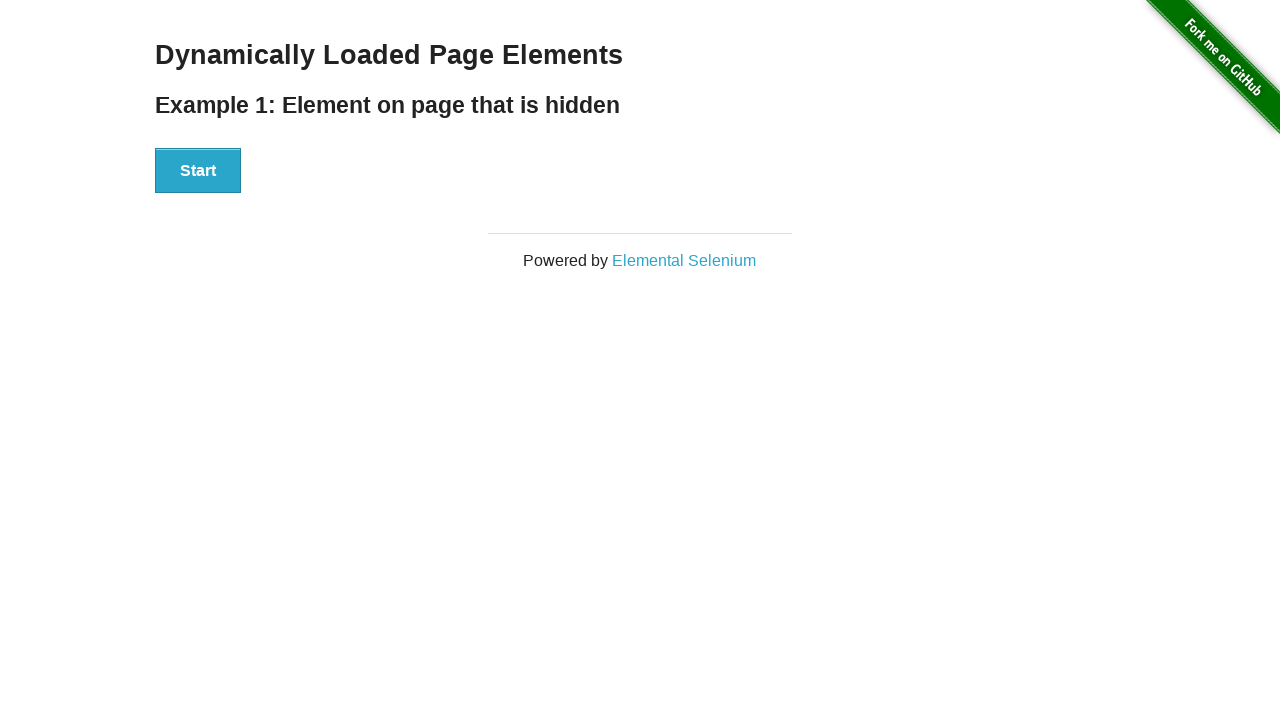

Clicked start button to trigger dynamic content loading at (198, 171) on [id='start'] button
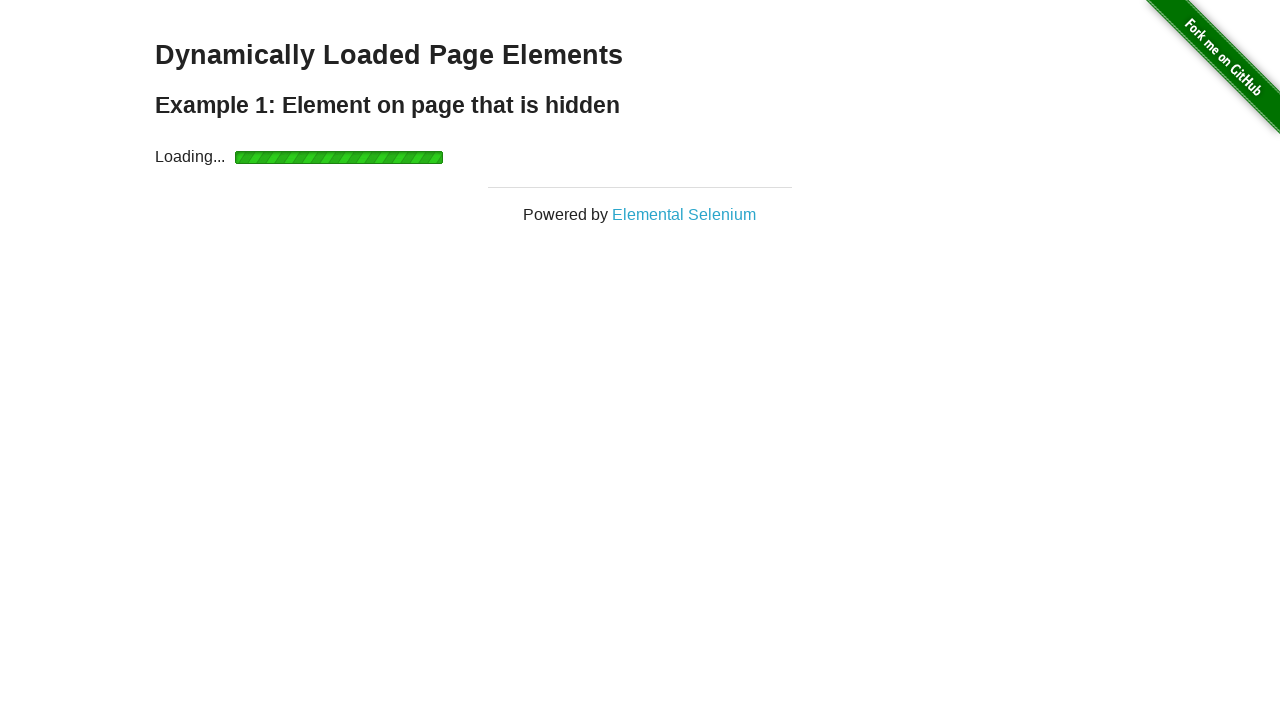

Waited for dynamically loaded content to become visible
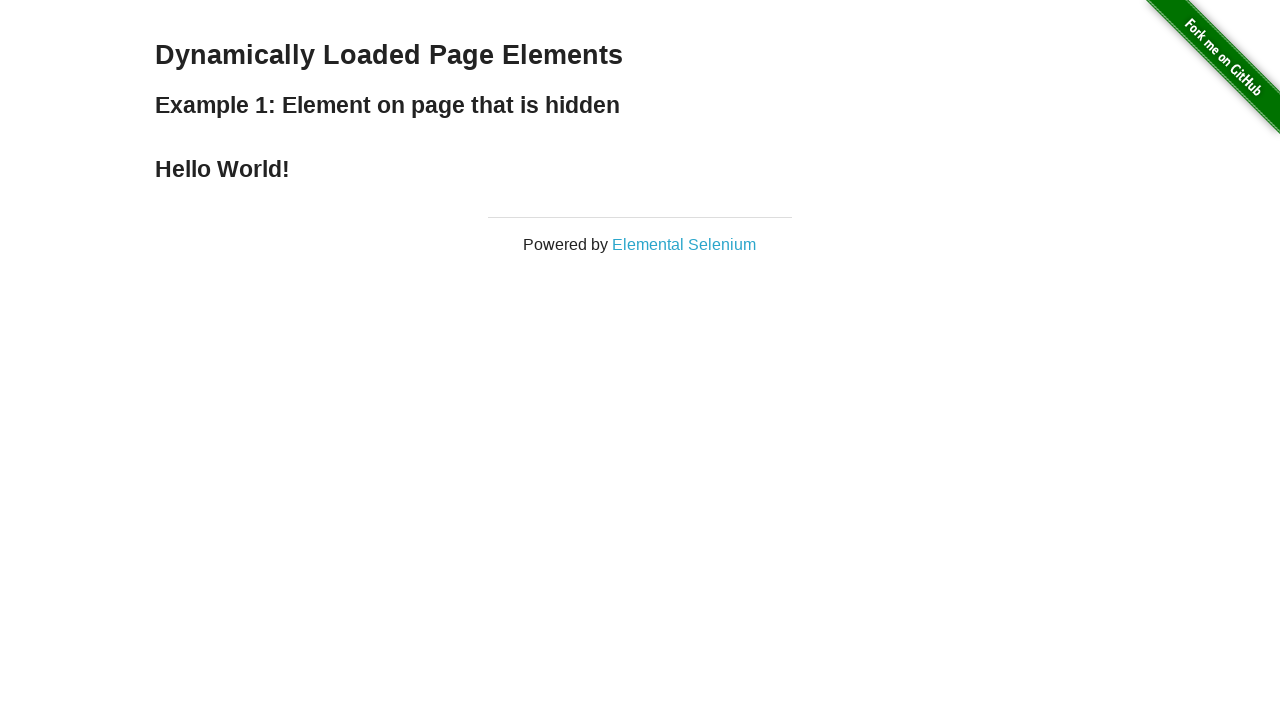

Located the finish element (h4 tag)
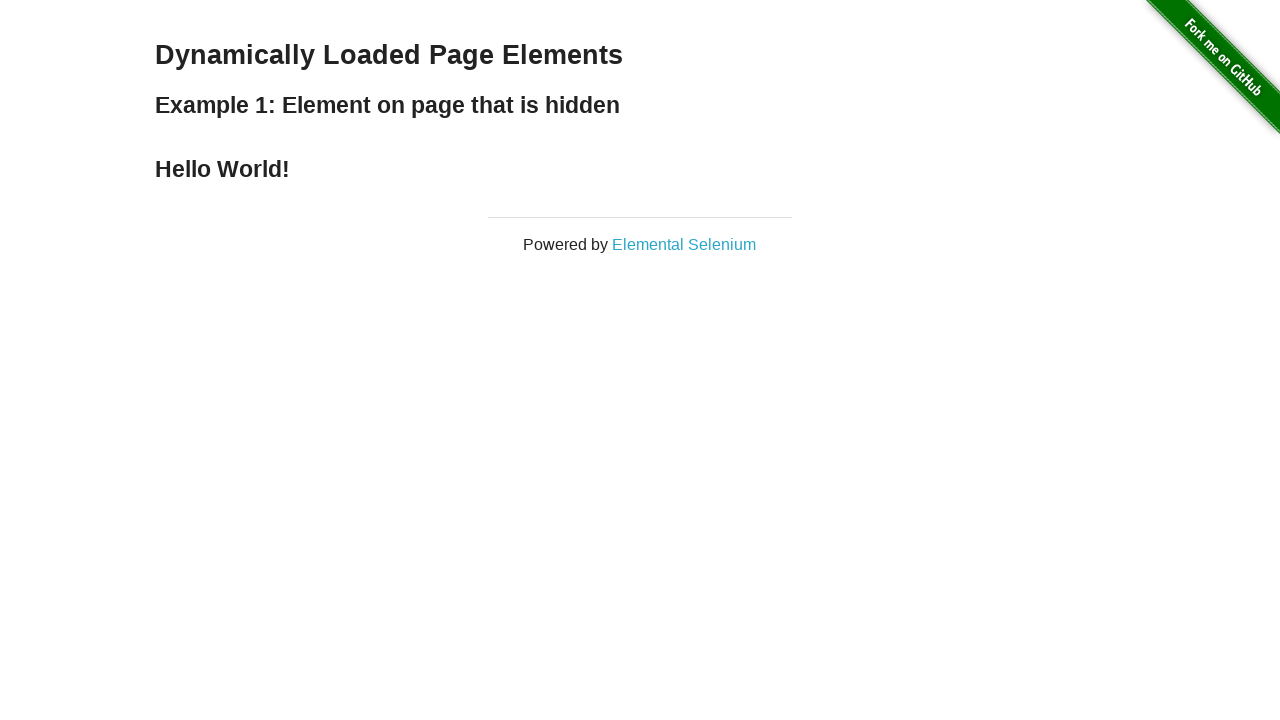

Checked if finish element is visible
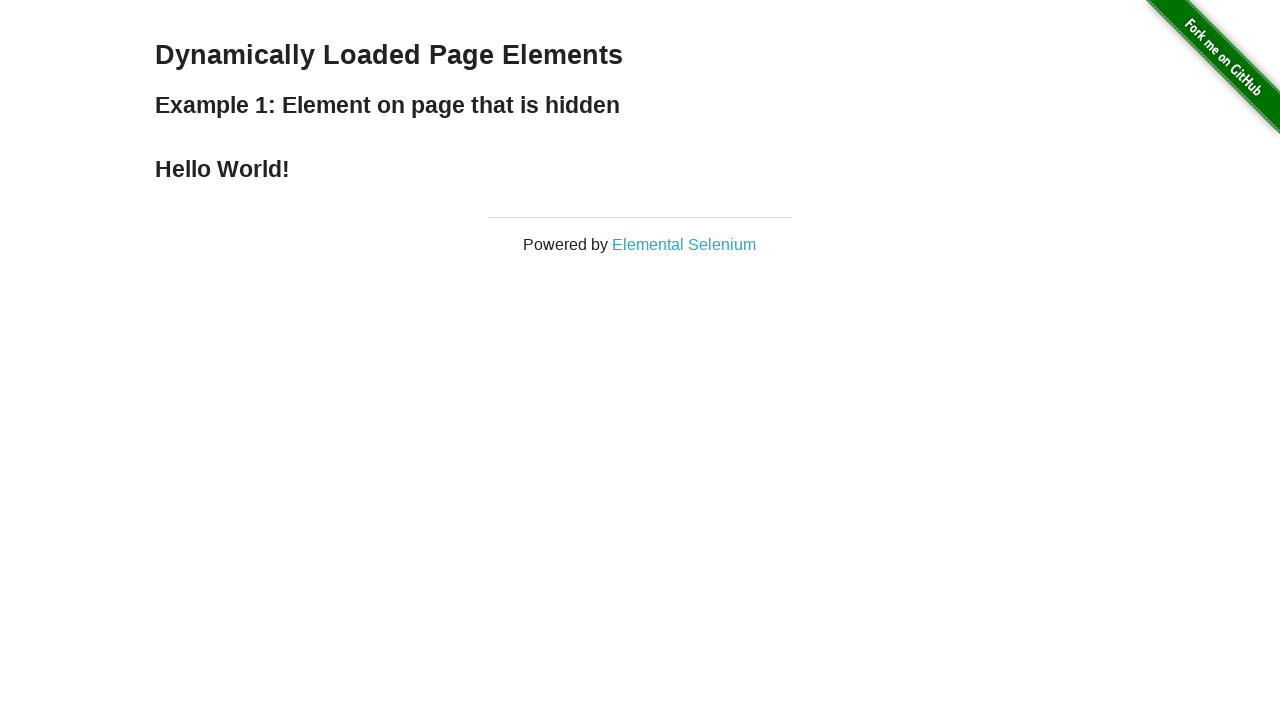

Retrieved text content from finish element
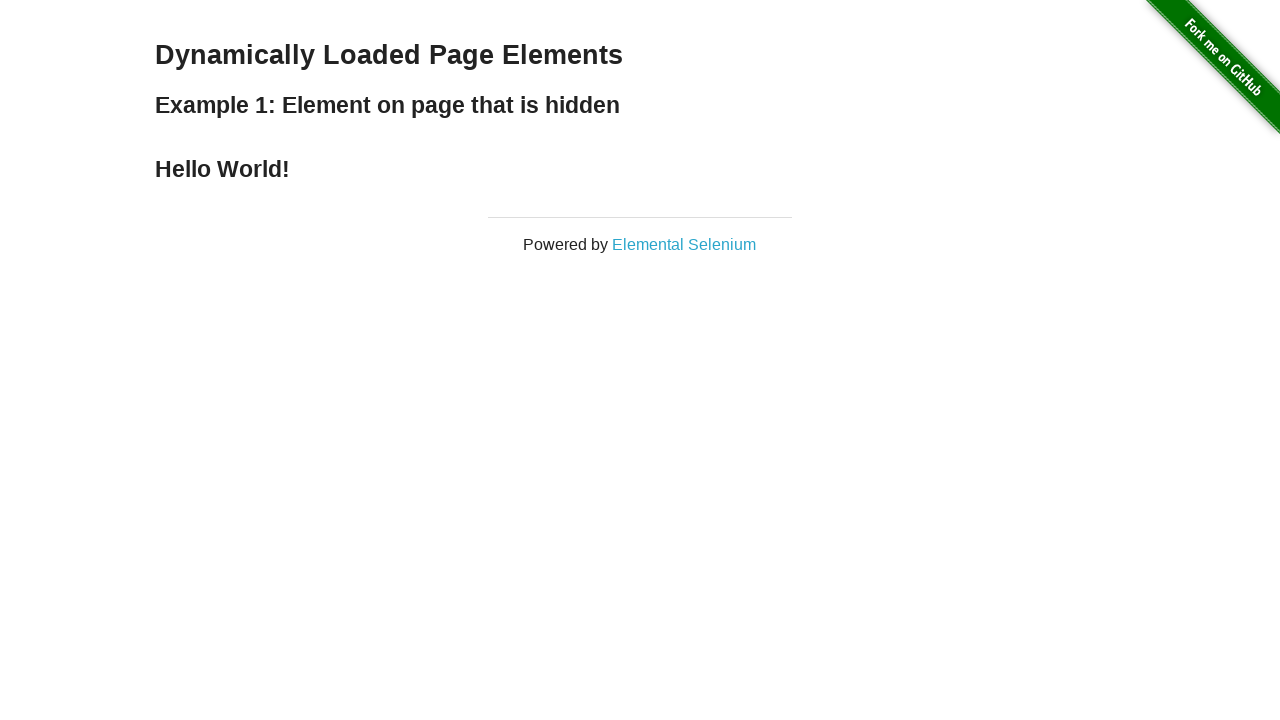

Printed visibility status: True
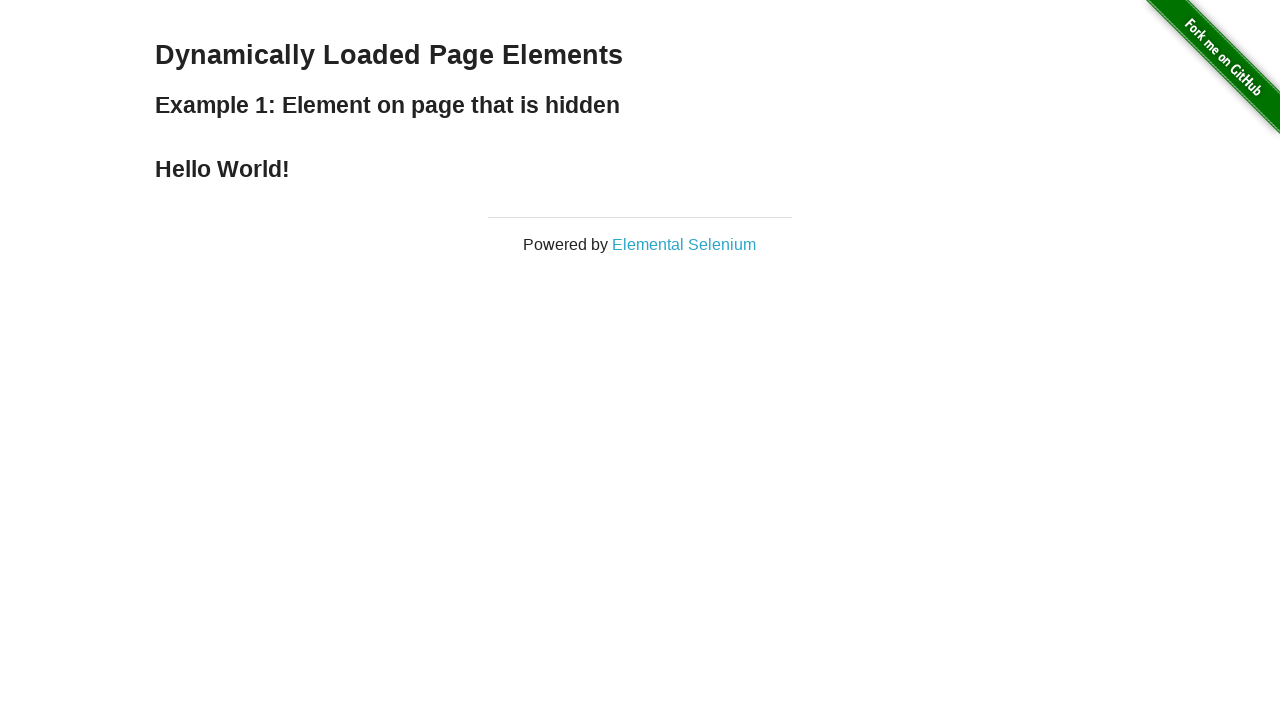

Printed text content: Hello World!
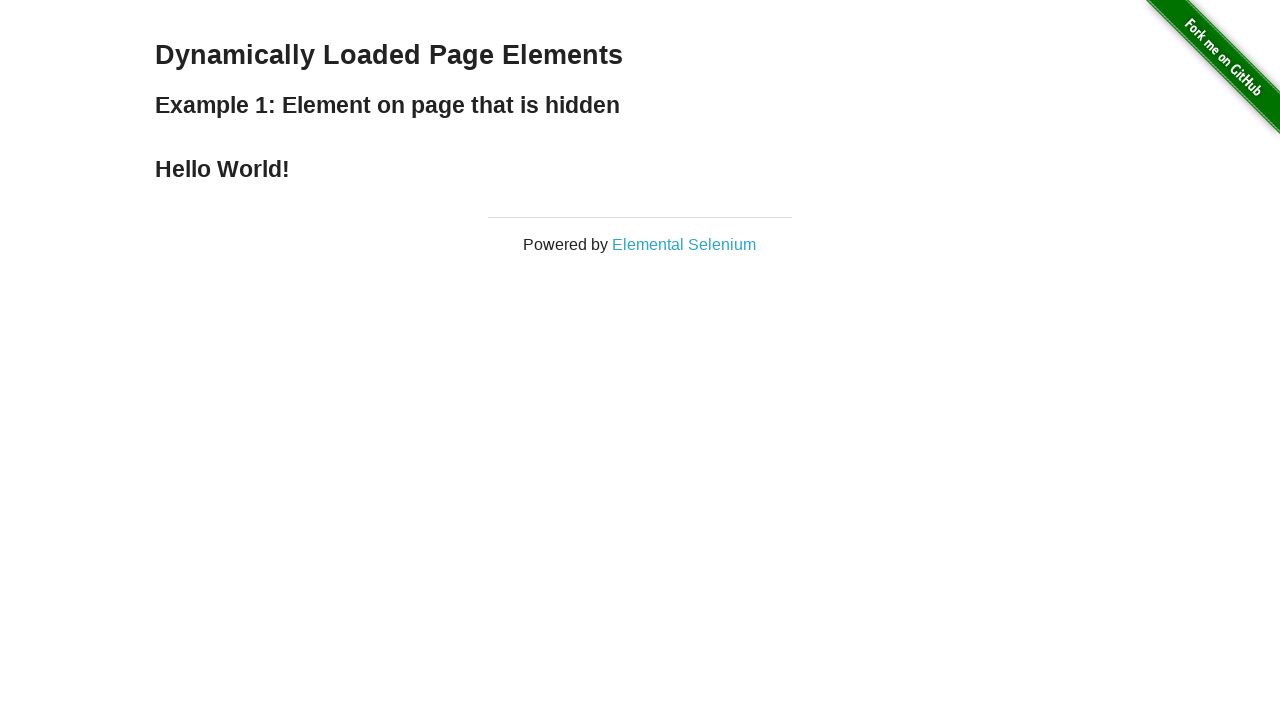

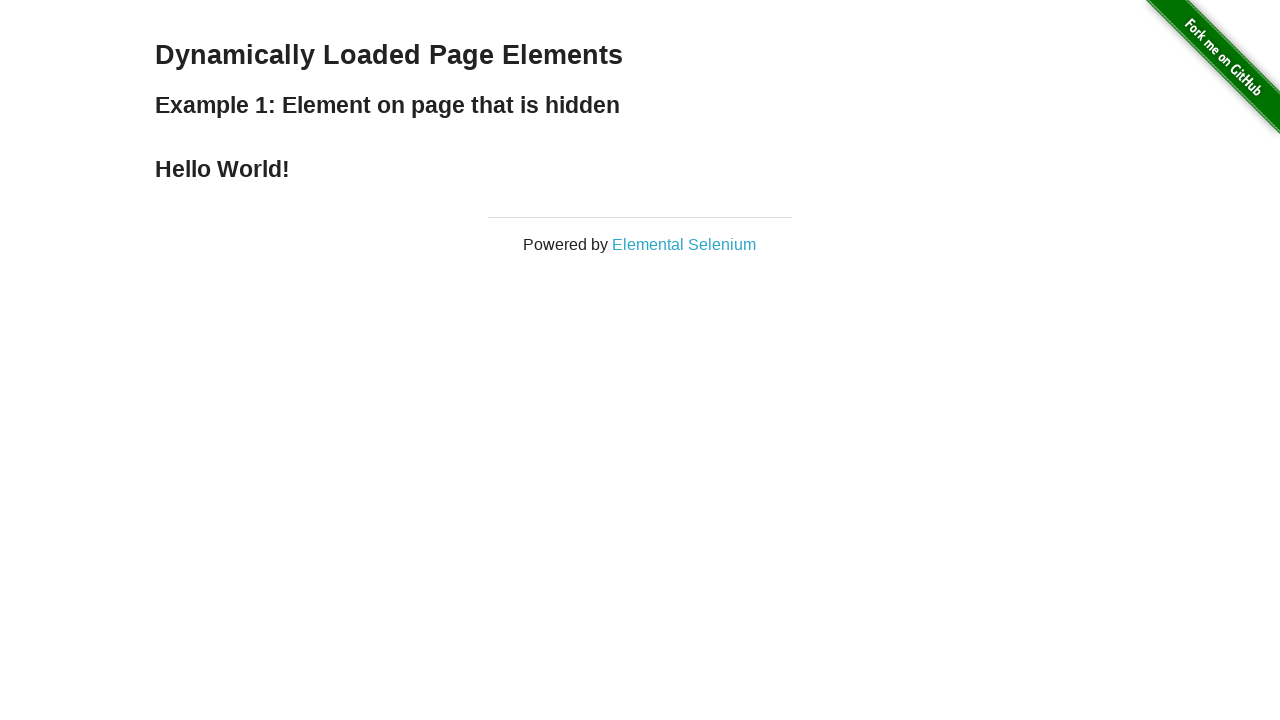